Verifies that products load dynamically without full page reload when clicking on the Monitors category link

Starting URL: https://www.demoblaze.com/index.html

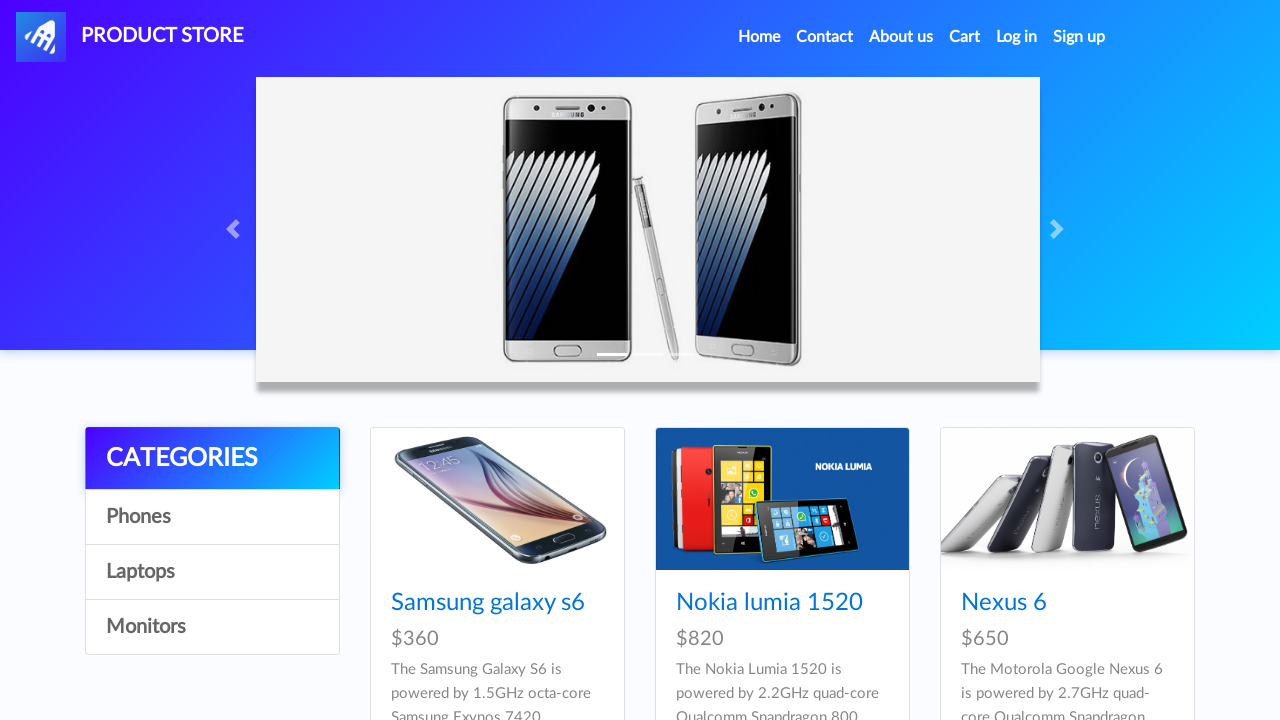

Clicked on Monitors category link at (212, 627) on a:text('Monitors')
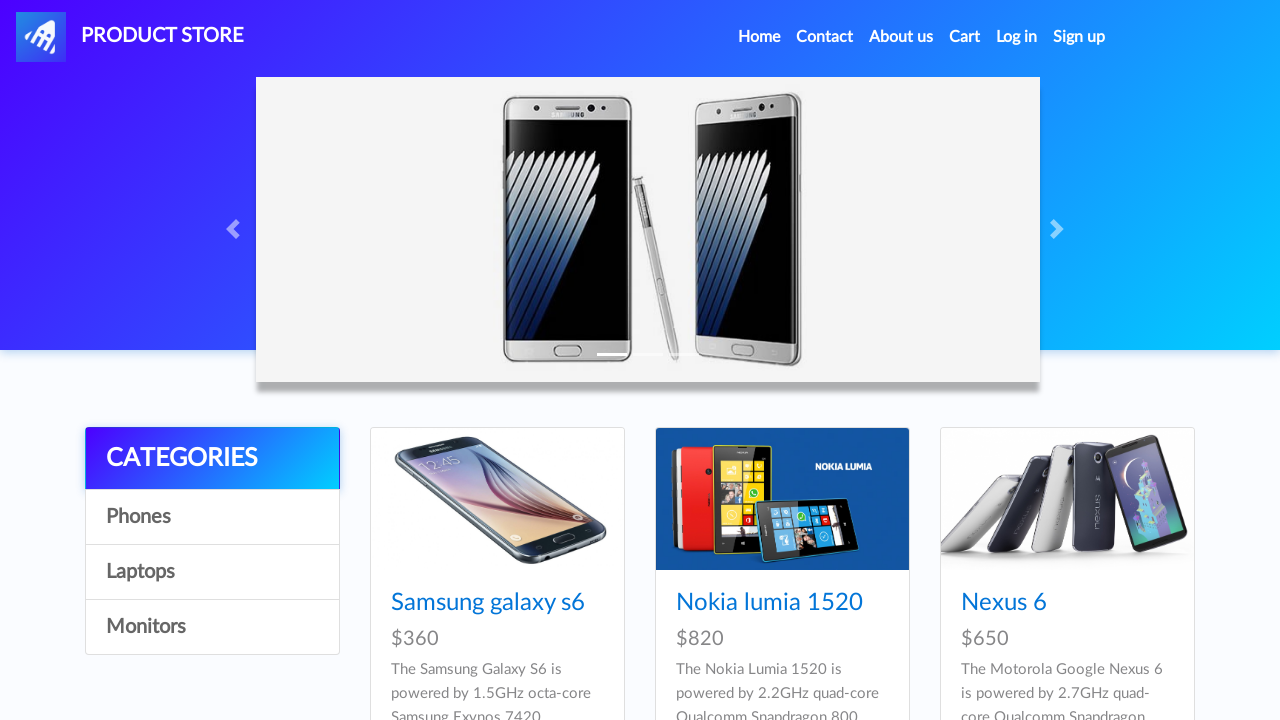

Products loaded dynamically without full page reload
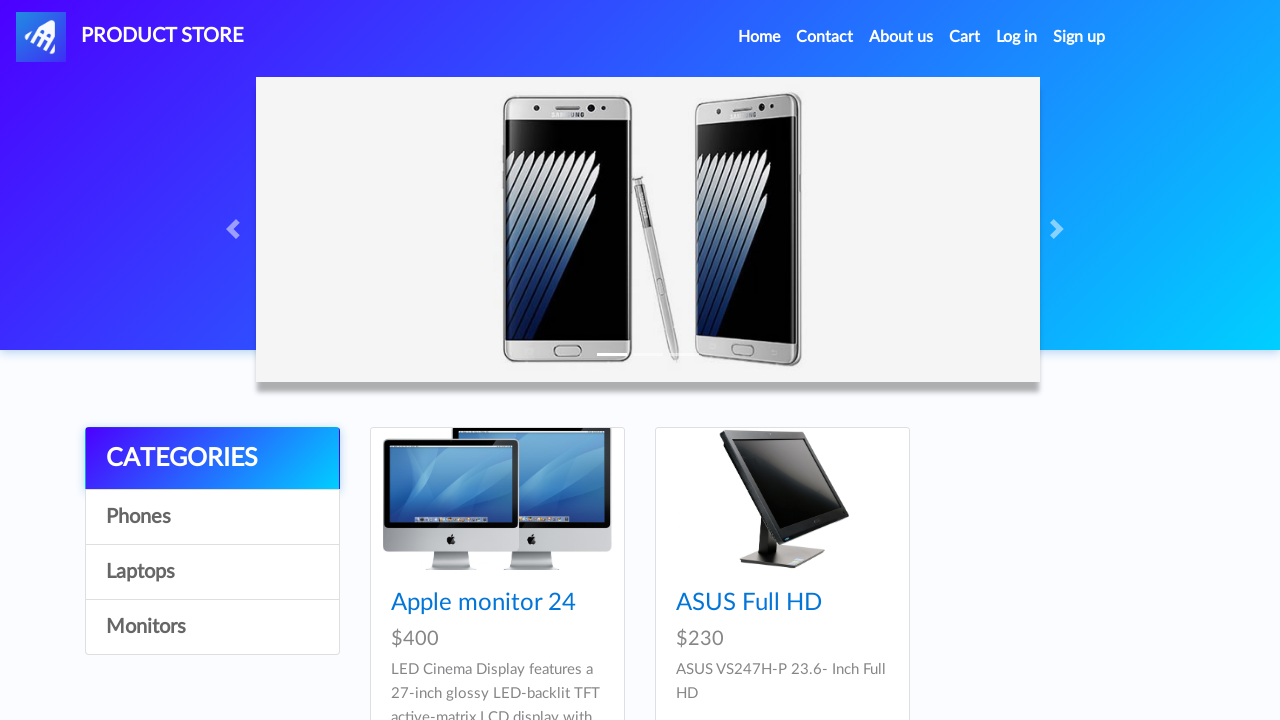

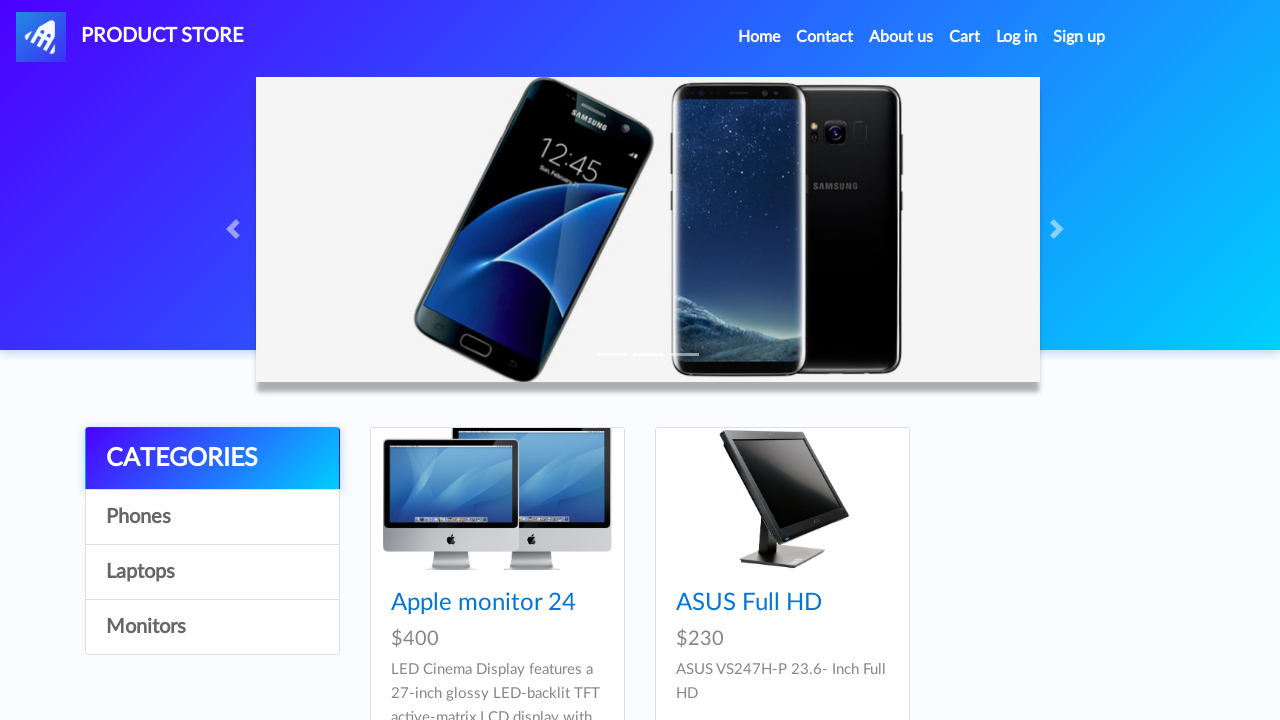